Tests JavaScript alert prompt functionality by clicking a button to trigger a prompt, entering text into it, and accepting the alert

Starting URL: https://the-internet.herokuapp.com/javascript_alerts

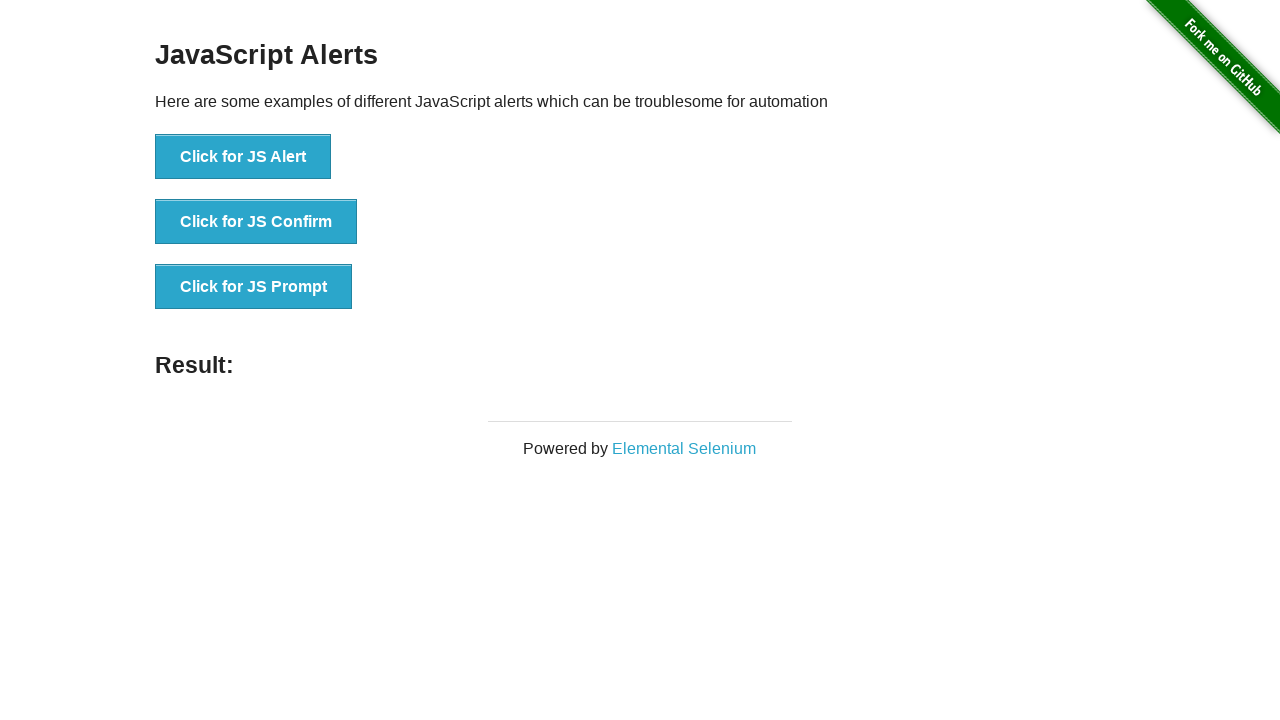

Clicked the JavaScript prompt button at (254, 287) on #content > div > ul > li:nth-child(3) > button
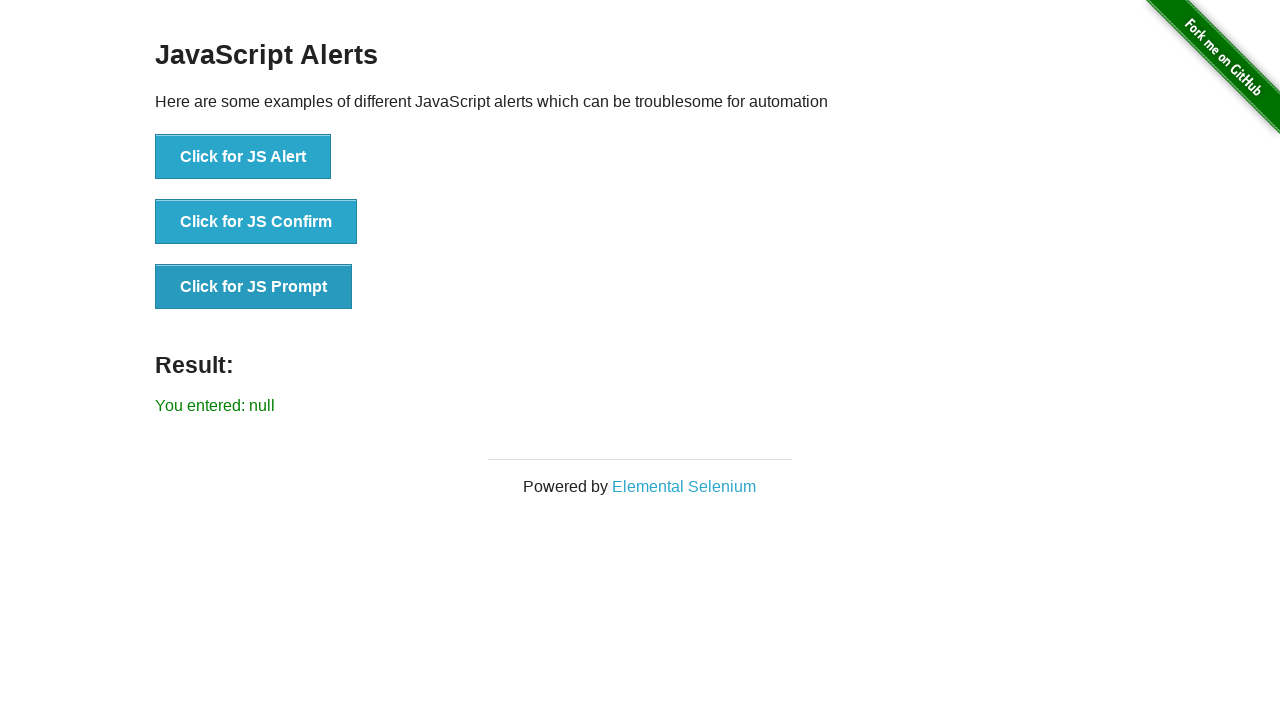

Set up dialog handler to accept prompt with test message
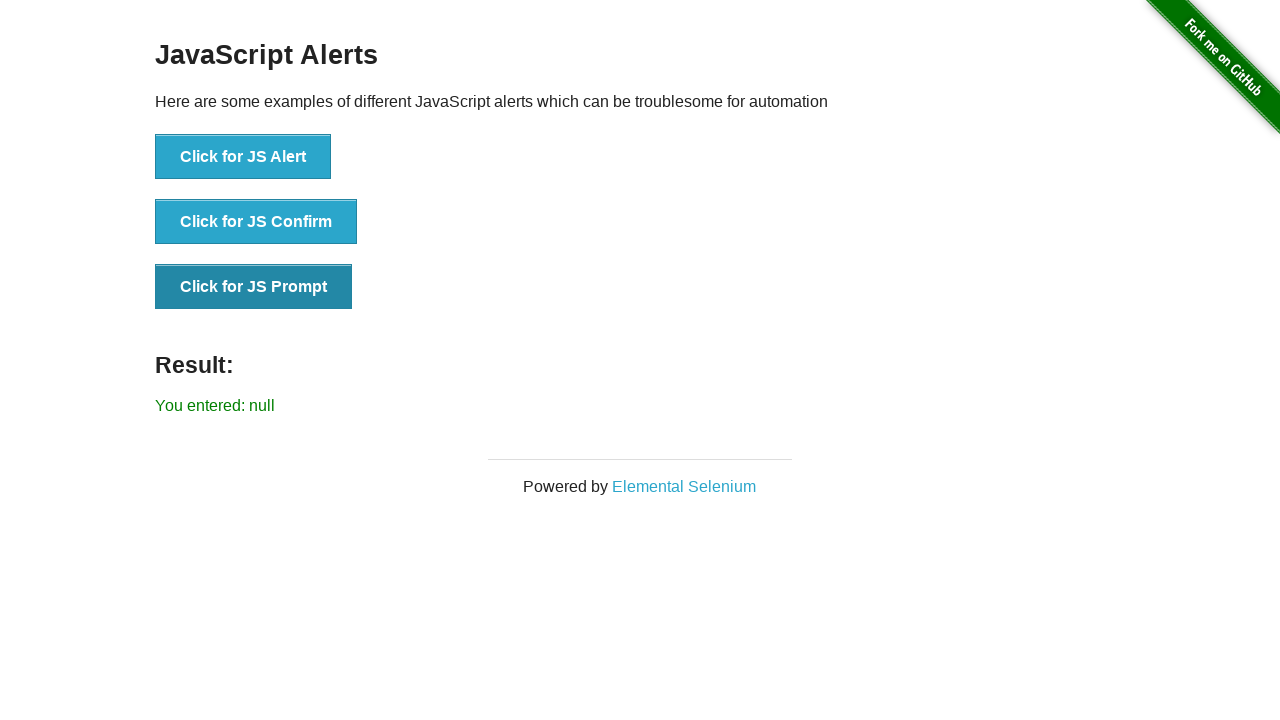

Clicked the JavaScript prompt button again to trigger the dialog at (254, 287) on #content > div > ul > li:nth-child(3) > button
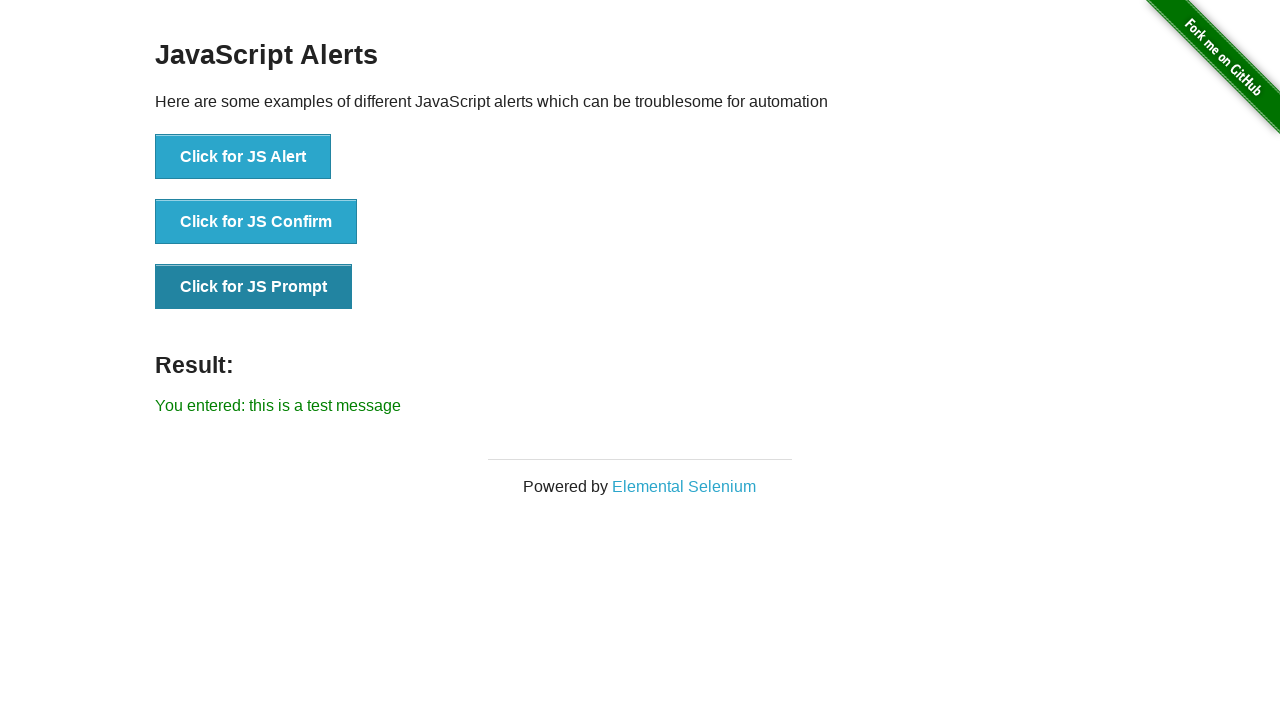

Prompt result element displayed after accepting the alert
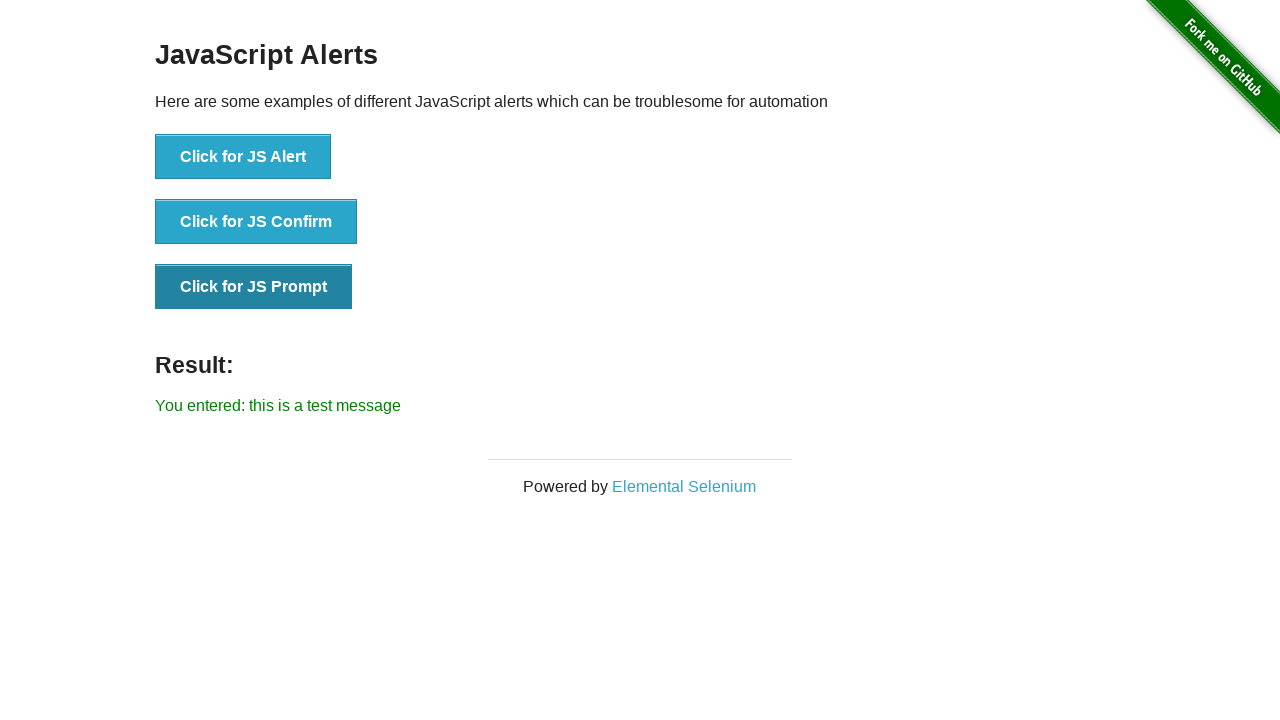

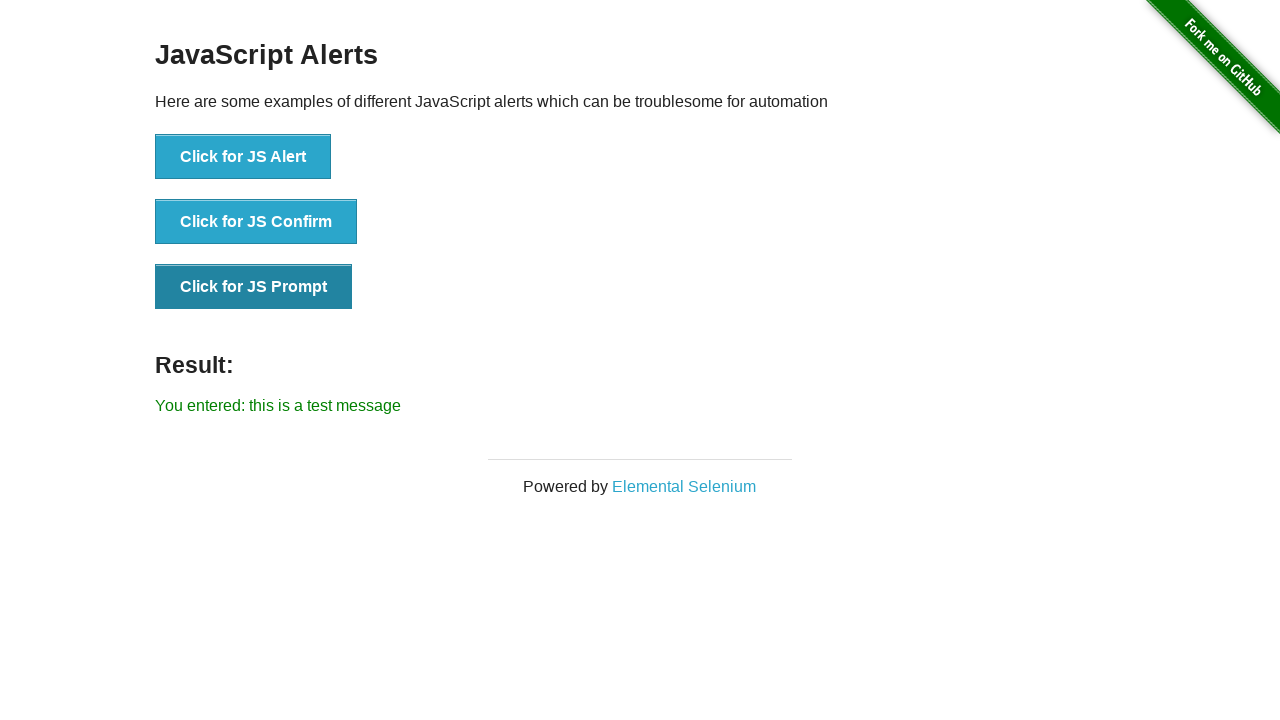